Tests window handling functionality by opening a new window via a link click and switching between multiple windows while verifying page titles

Starting URL: https://the-internet.herokuapp.com/windows

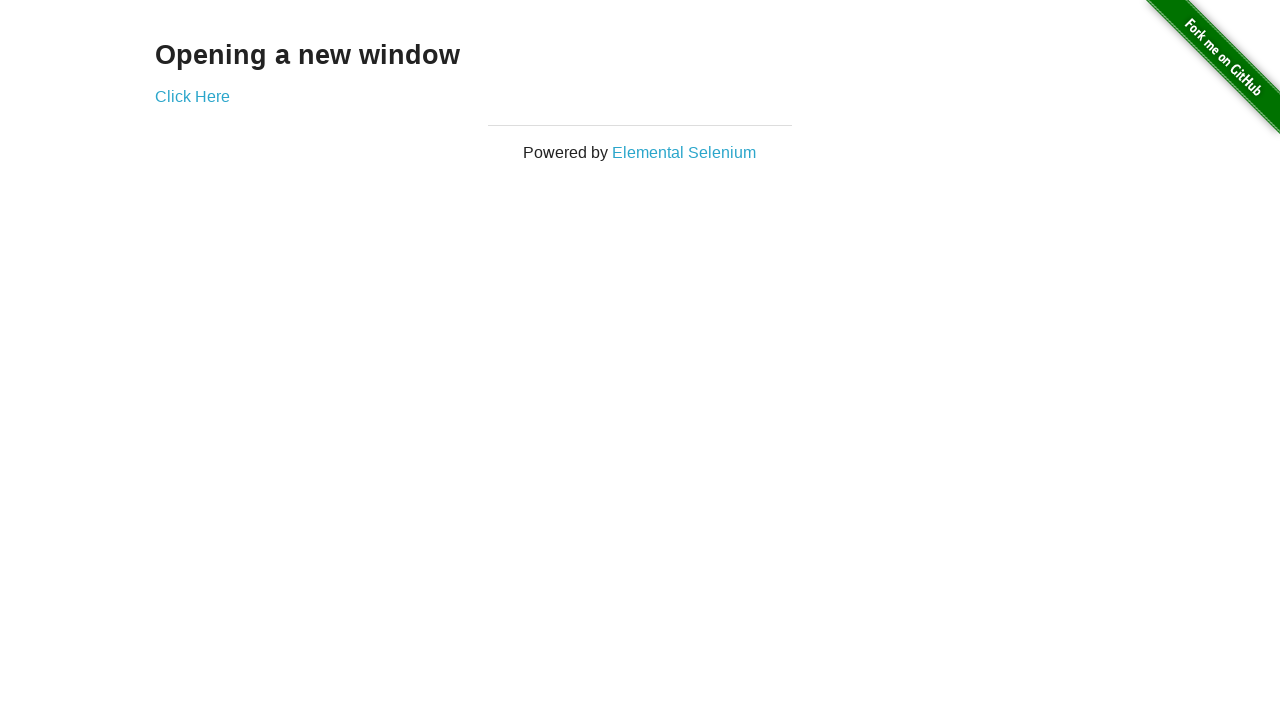

Stored initial page context
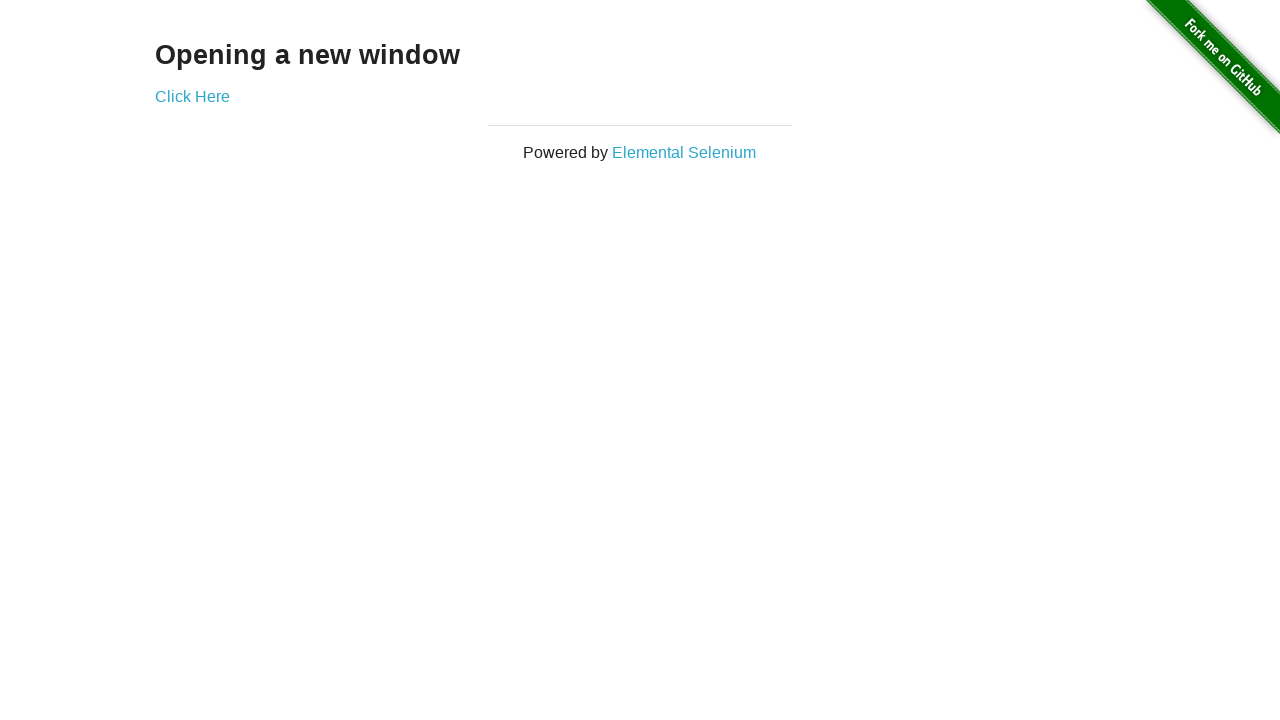

Located heading 'Opening a new window'
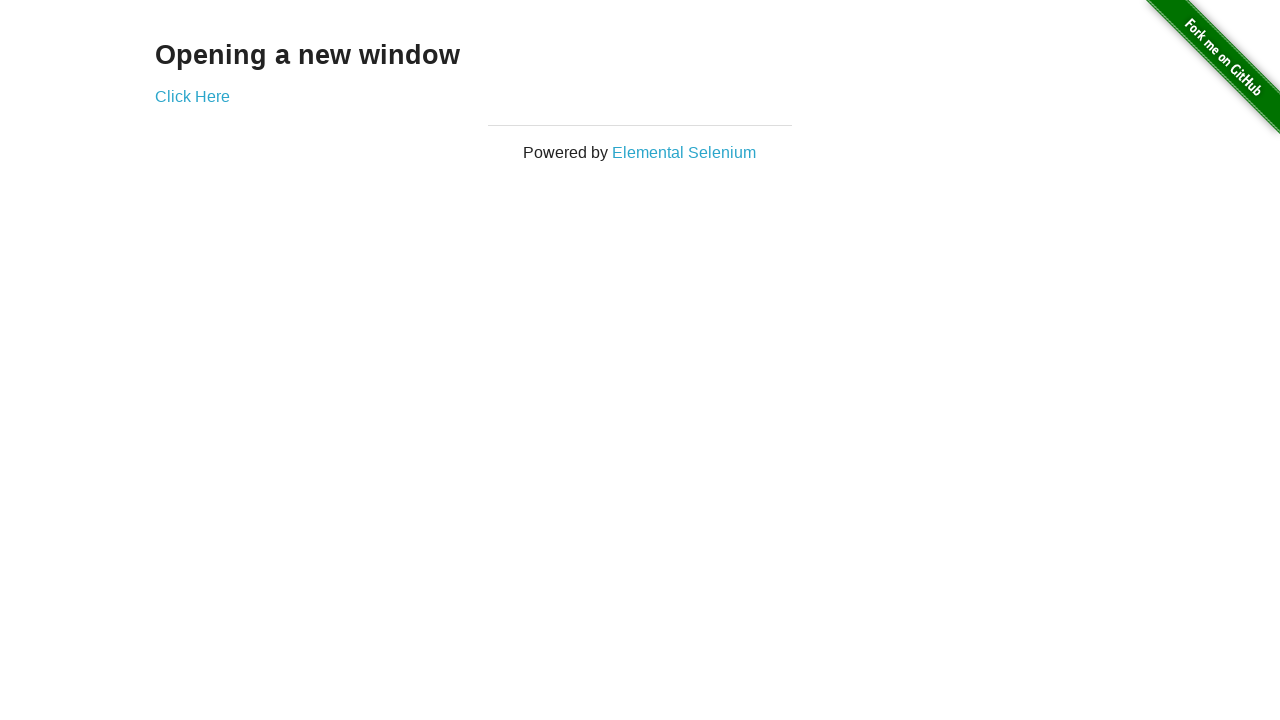

Verified heading is visible
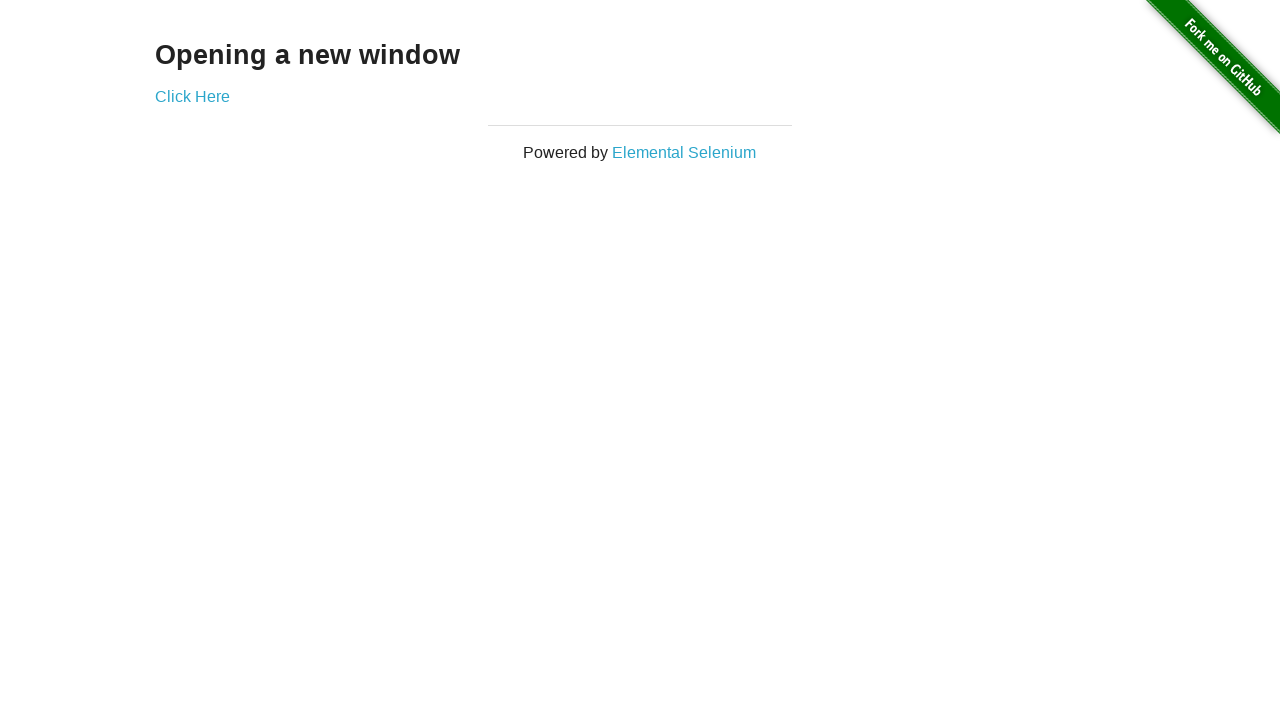

Verified initial page title is 'The Internet'
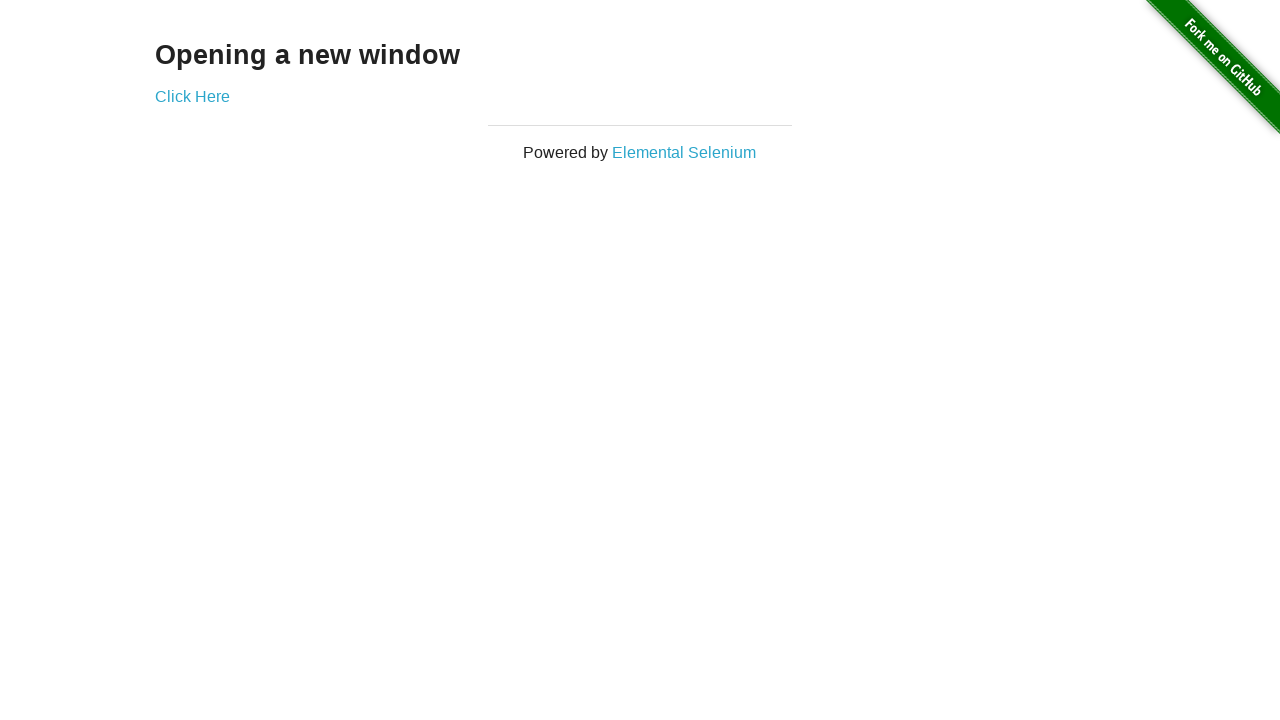

Clicked 'Click Here' link to open new window at (192, 96) on text=Click Here
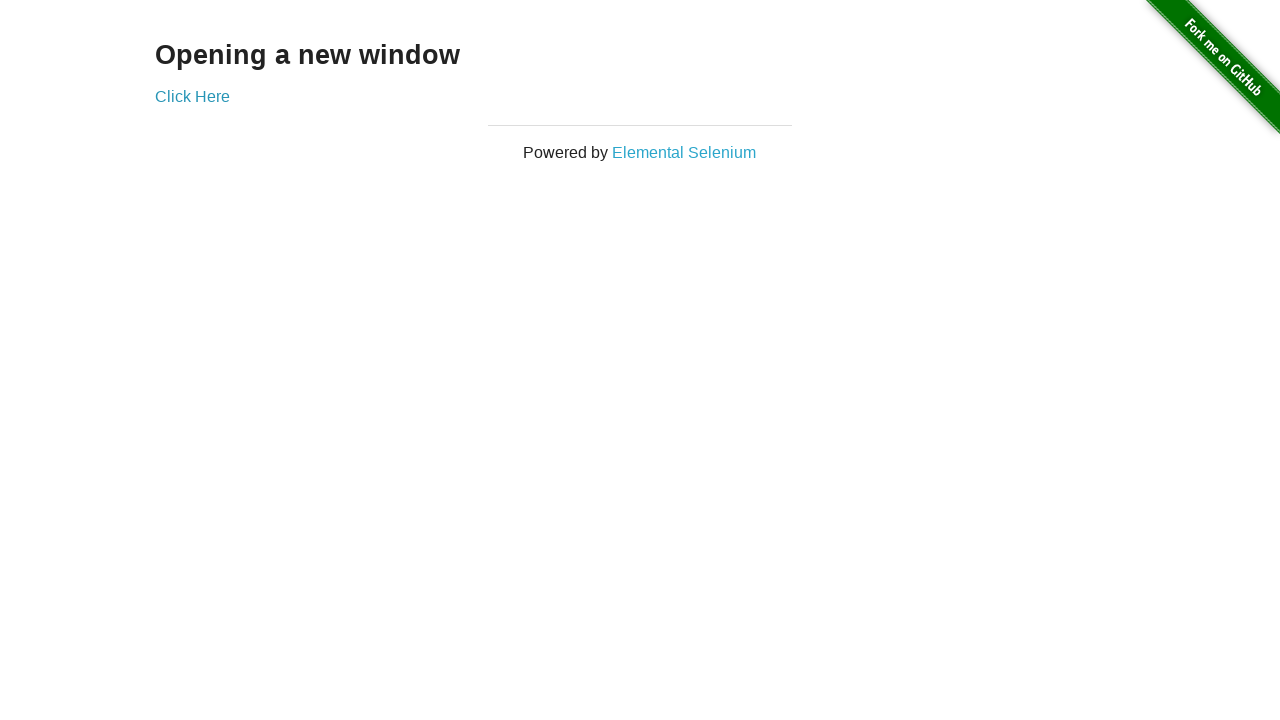

New window page object obtained
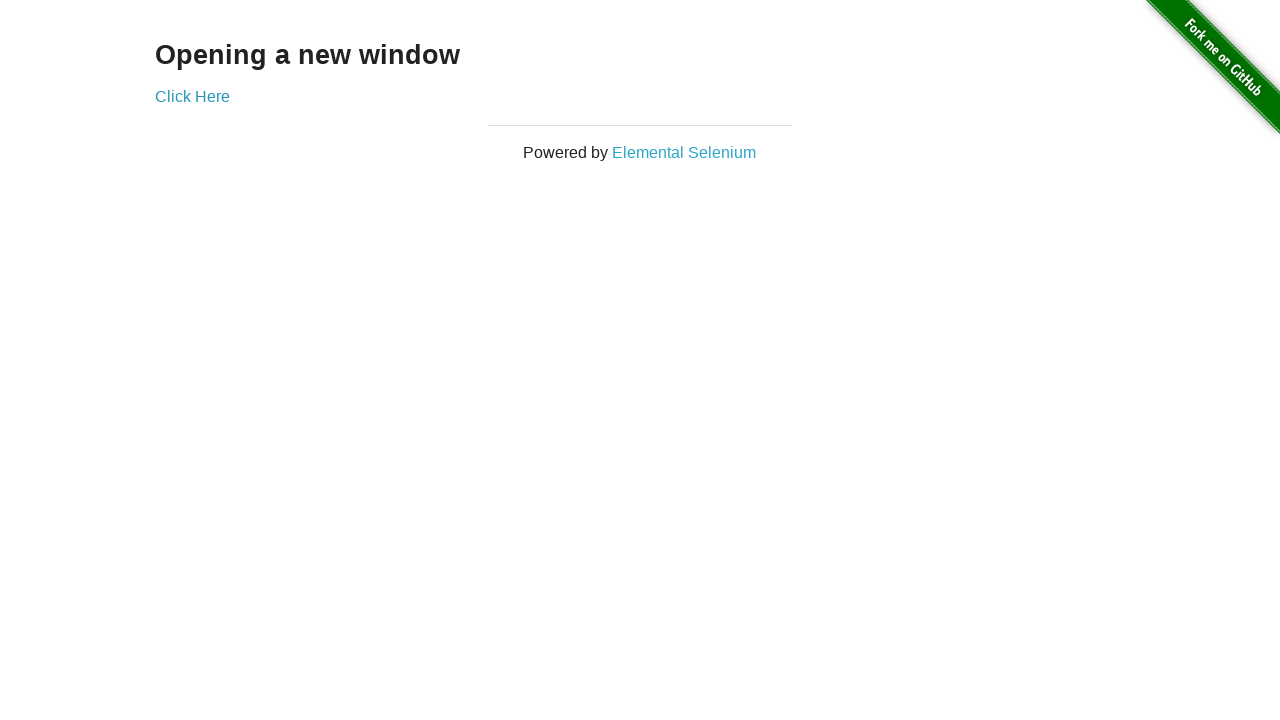

Waited for new window to load
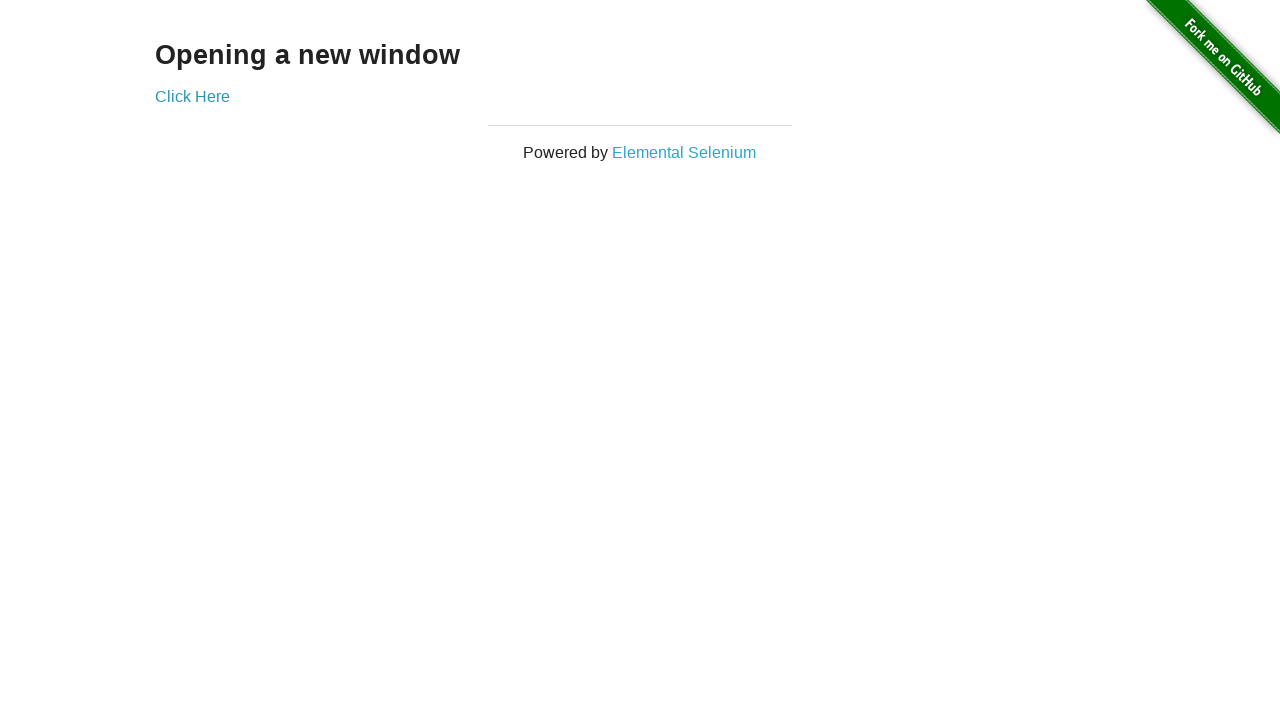

Verified new window title is 'New Window'
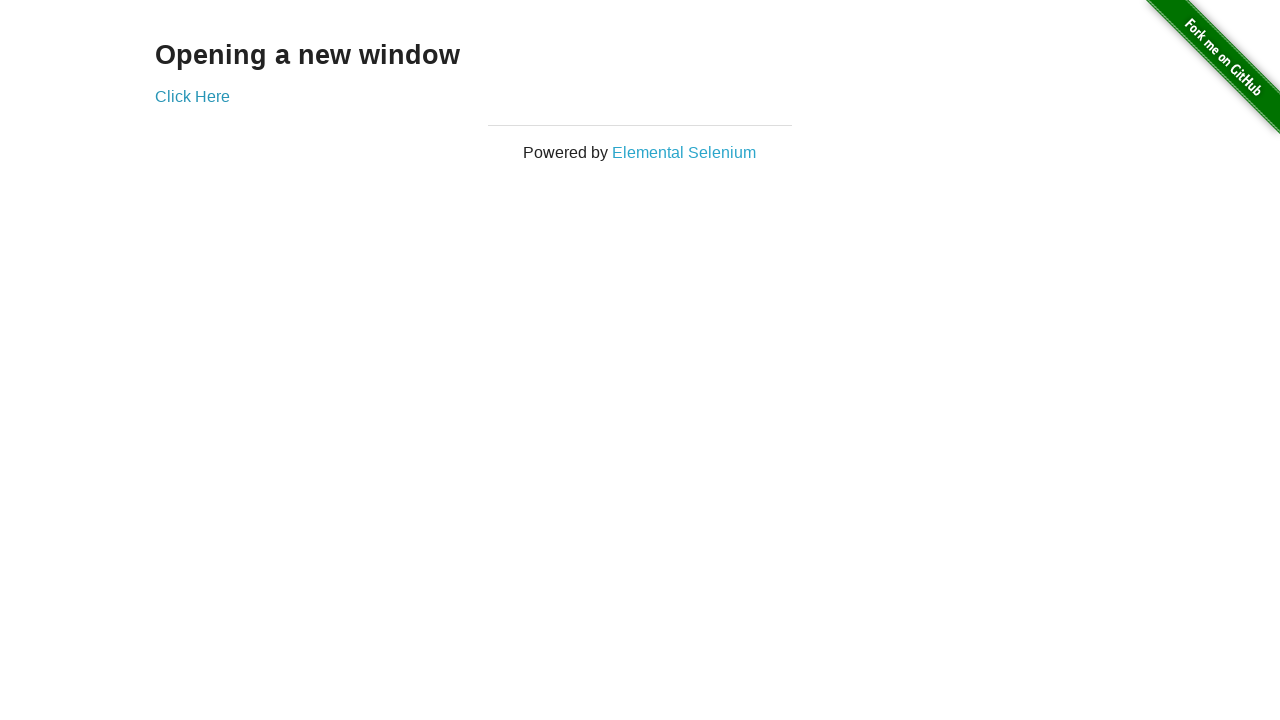

Switched back to original window
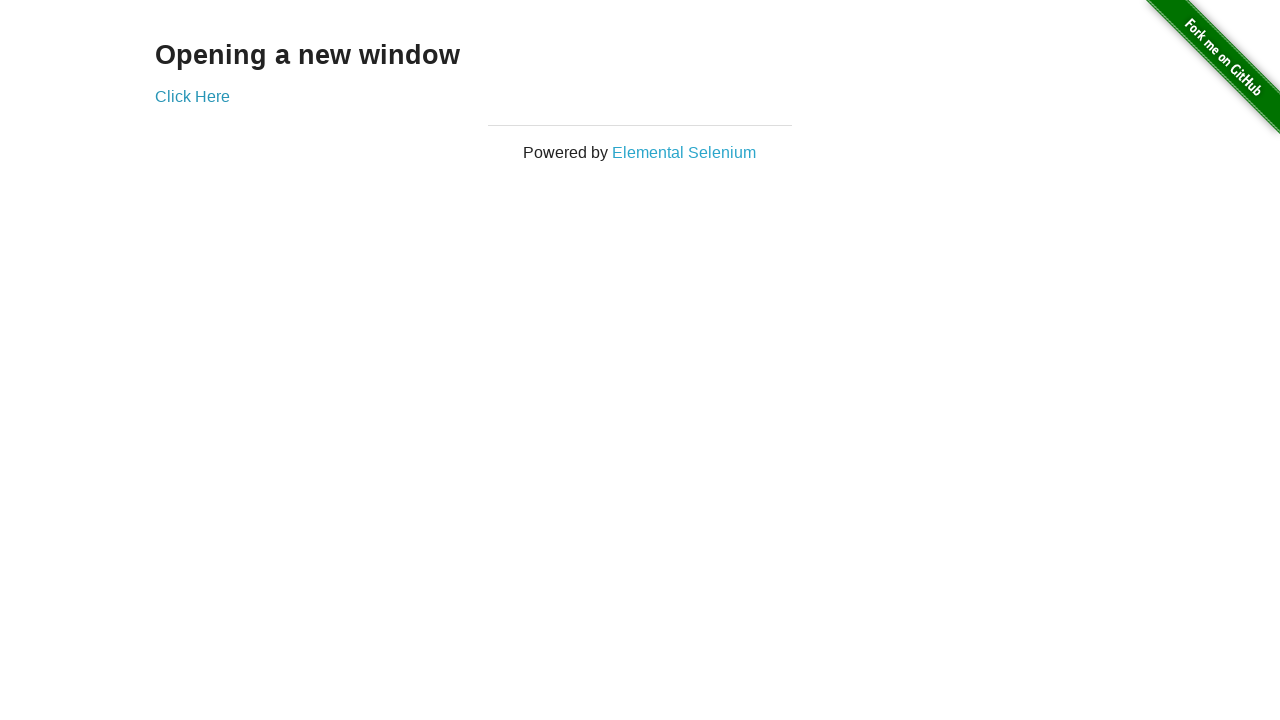

Verified original window title is still 'The Internet'
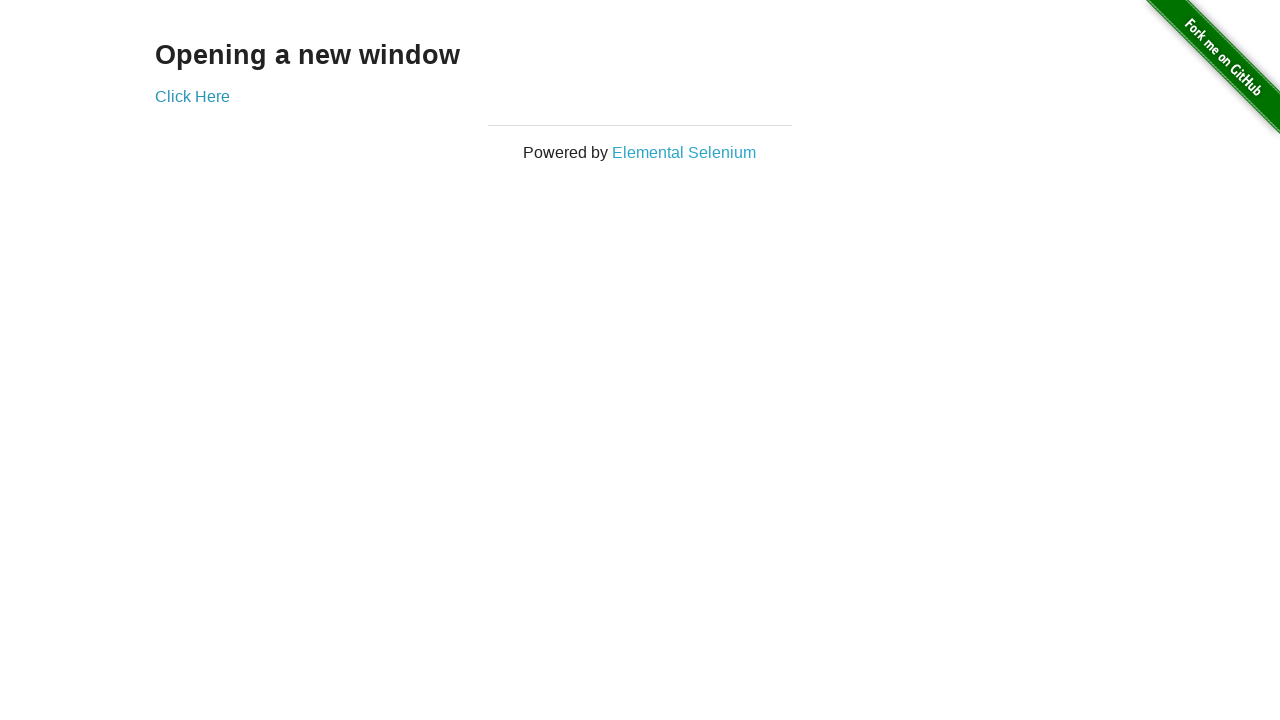

Switched back to new window
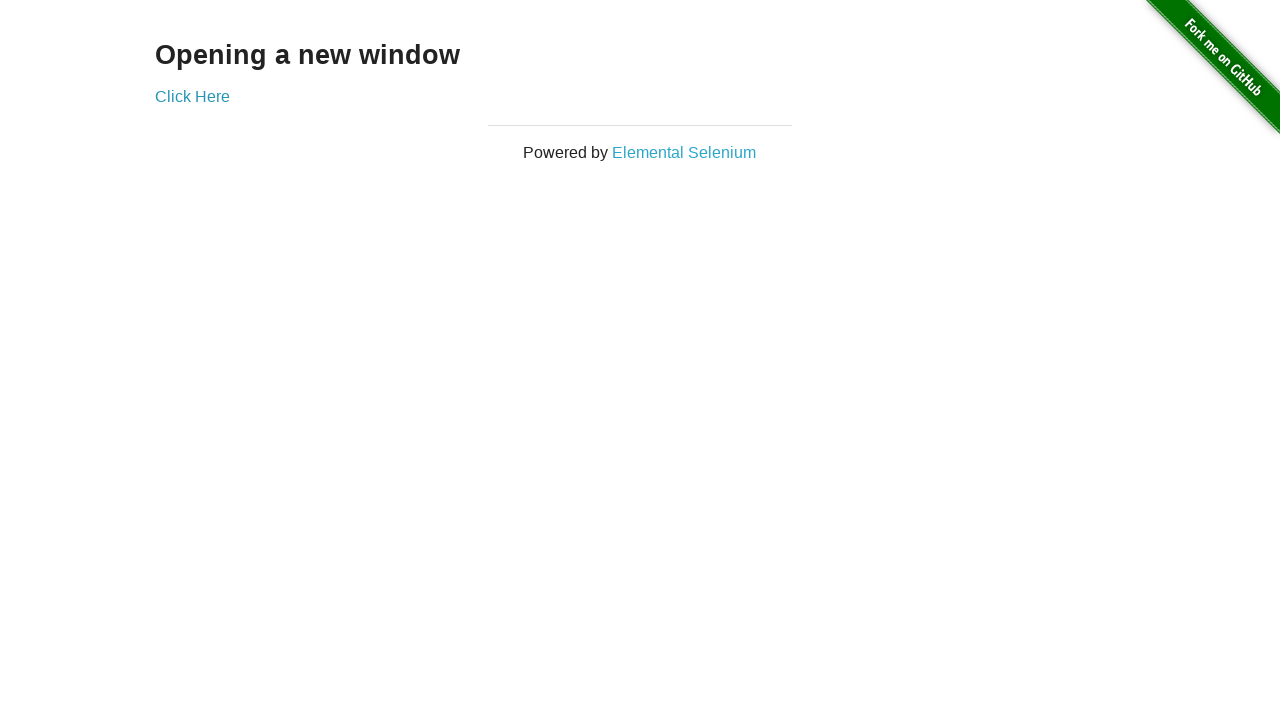

Switched back to original window again
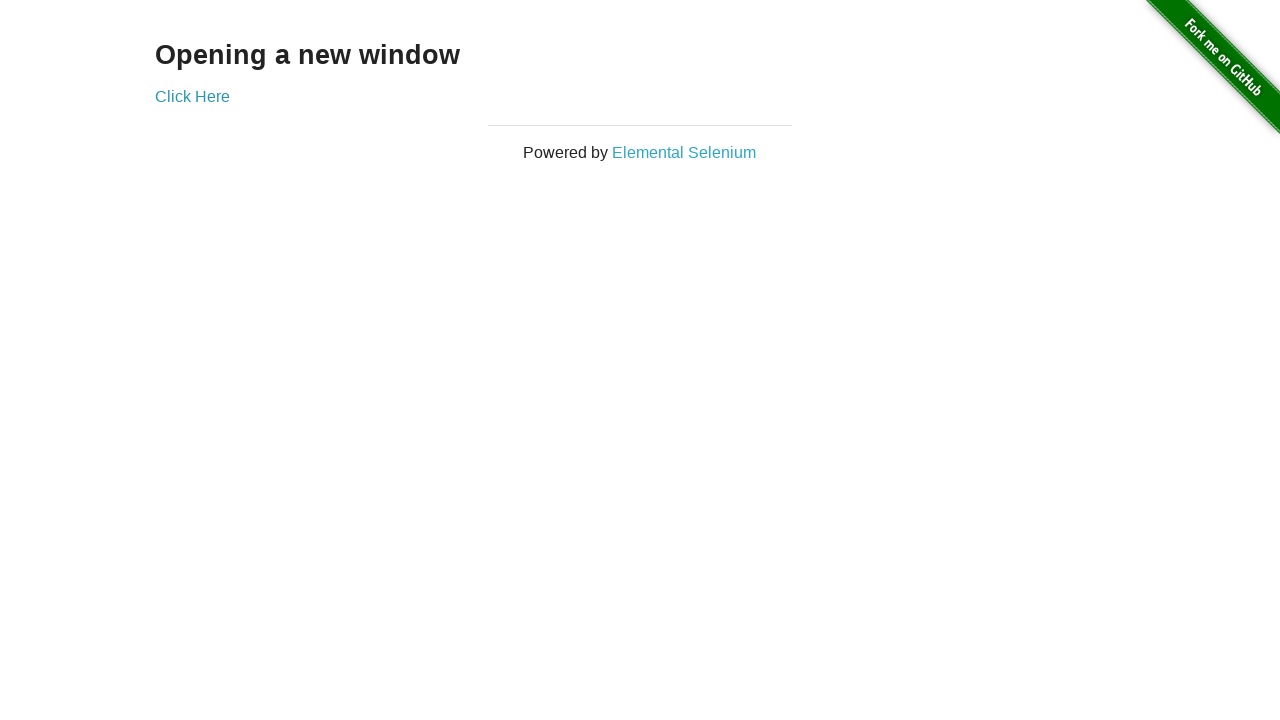

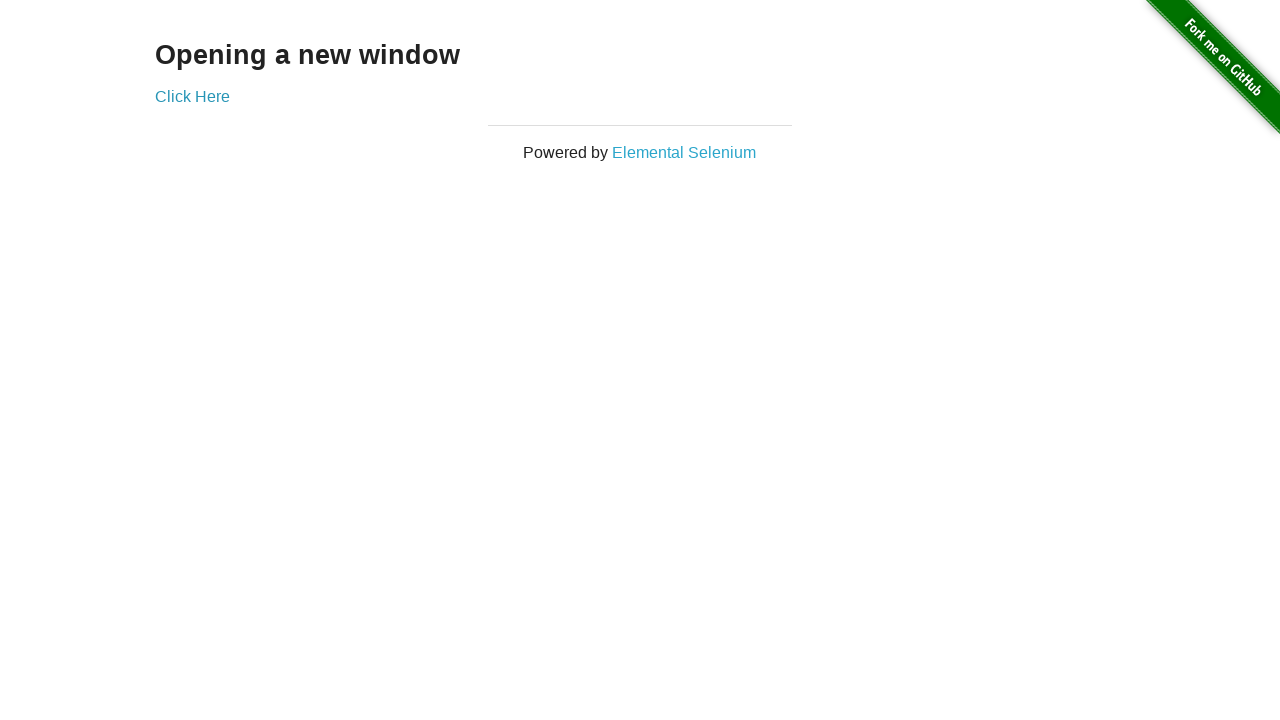